Navigates to an OpenCart e-commerce demo site and verifies the page loads successfully by checking for page elements

Starting URL: https://naveenautomationlabs.com/opencart/

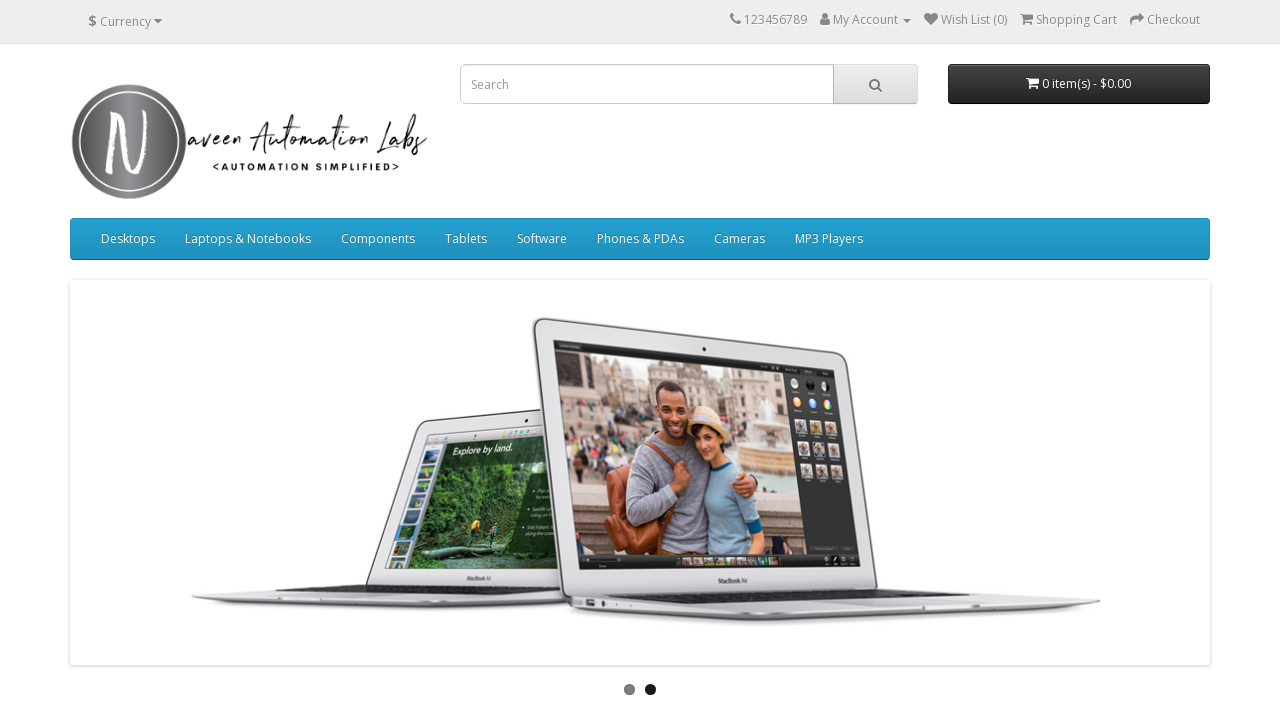

Waited for page to reach domcontentloaded state
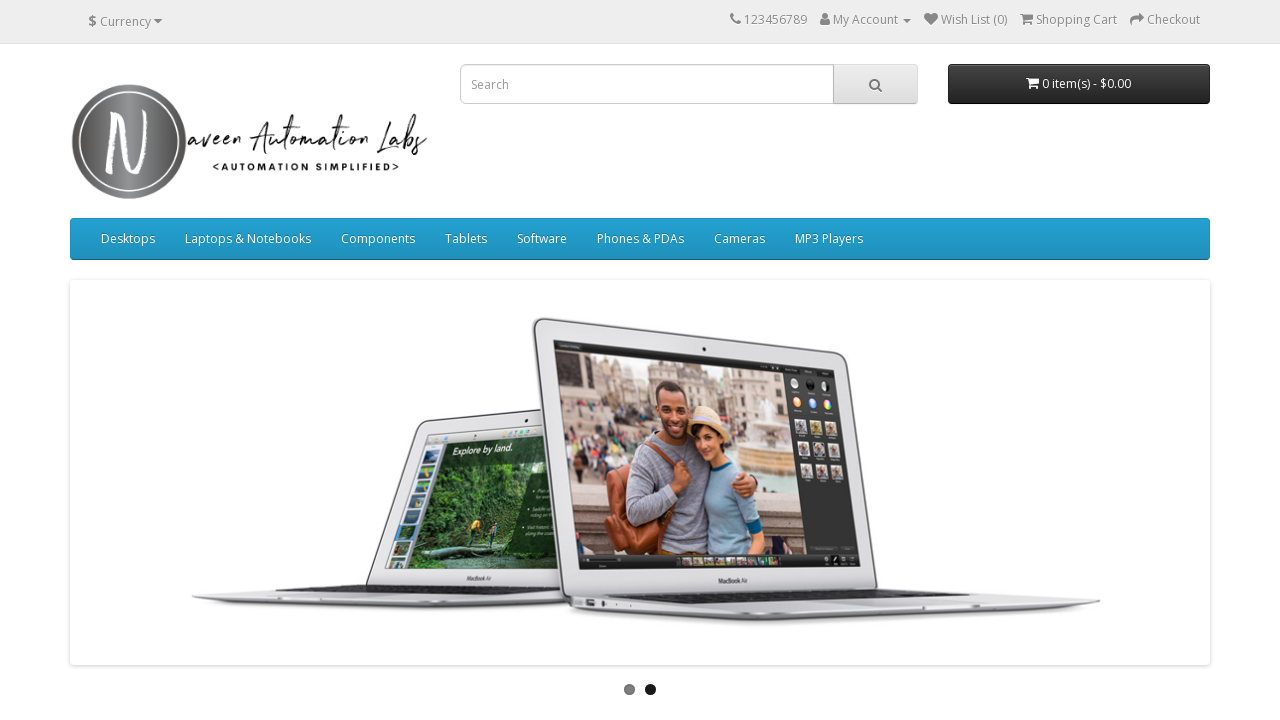

Verified #content element is present on OpenCart demo site
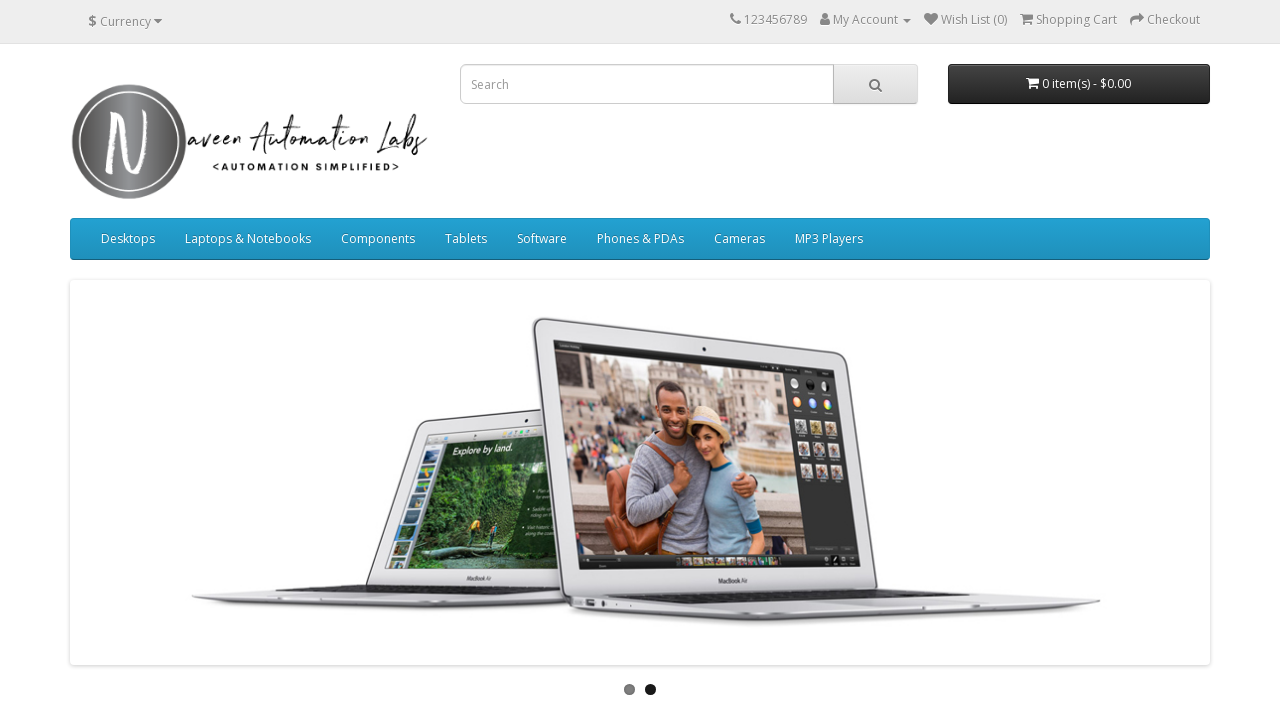

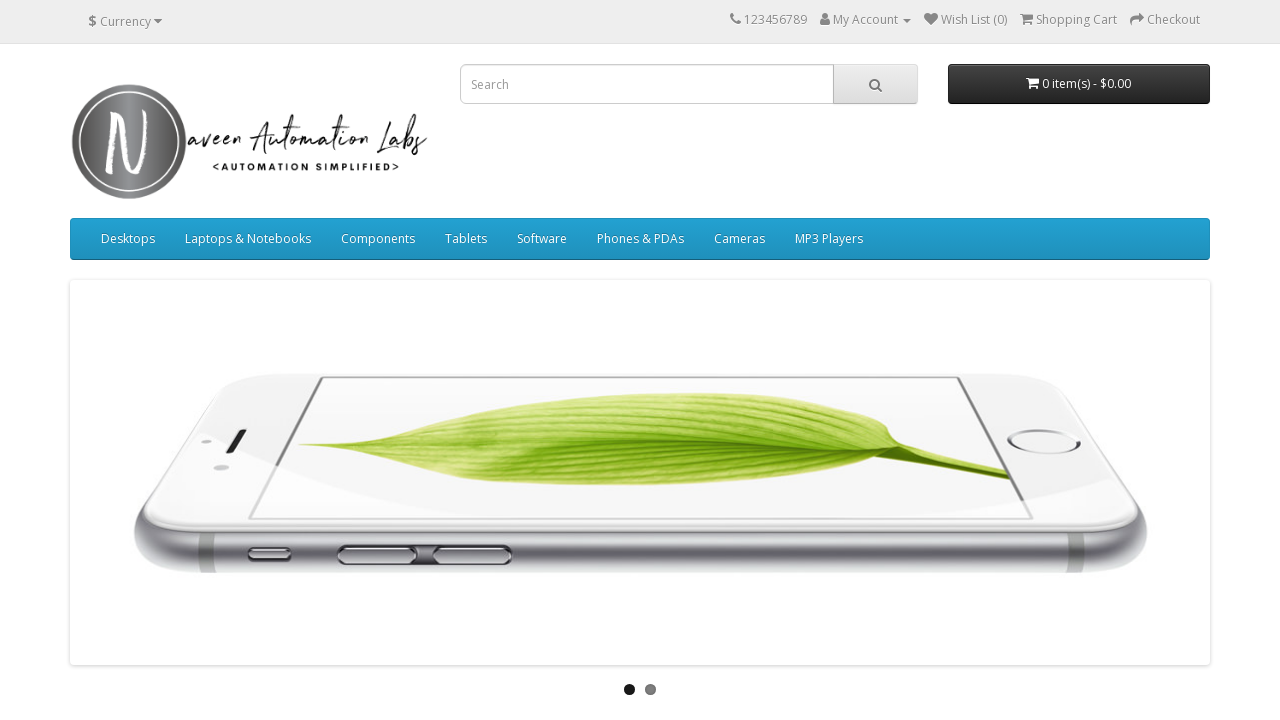